Tests multiple file upload functionality by selecting files through the file input element on a demo upload page

Starting URL: https://davidwalsh.name/demo/multiple-file-upload.php

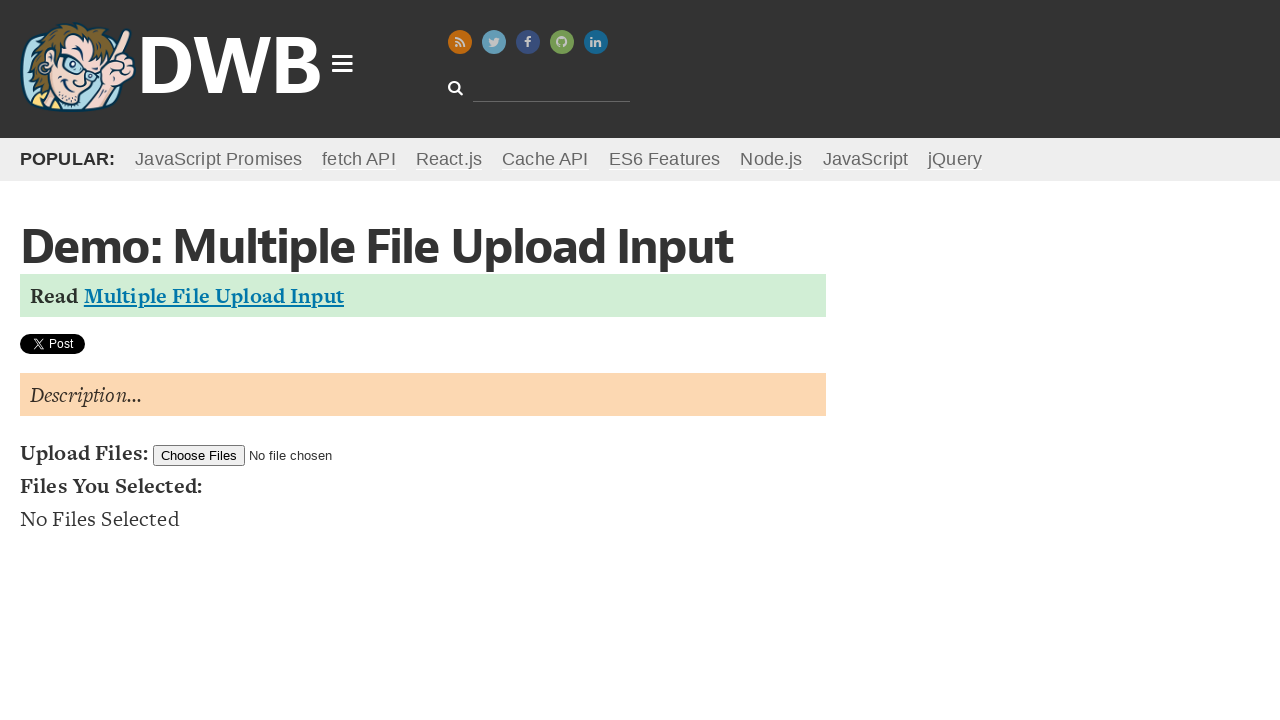

Created temporary test file 1
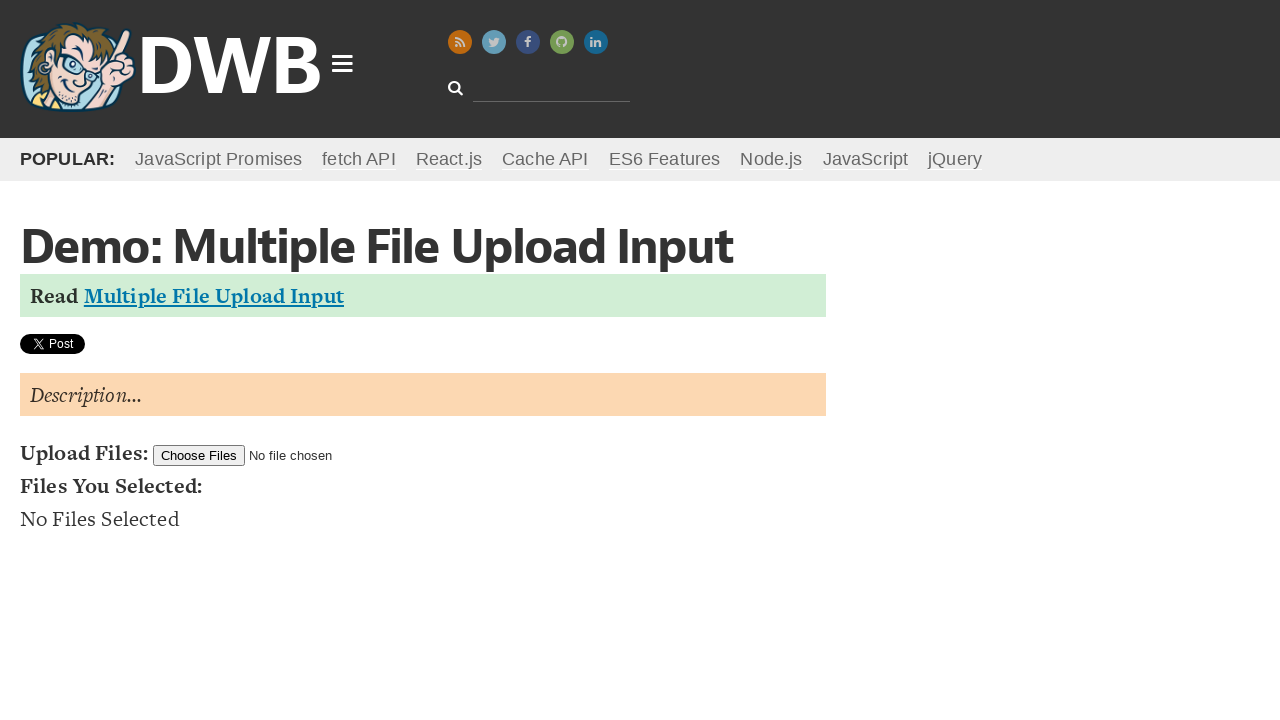

Created temporary test file 2
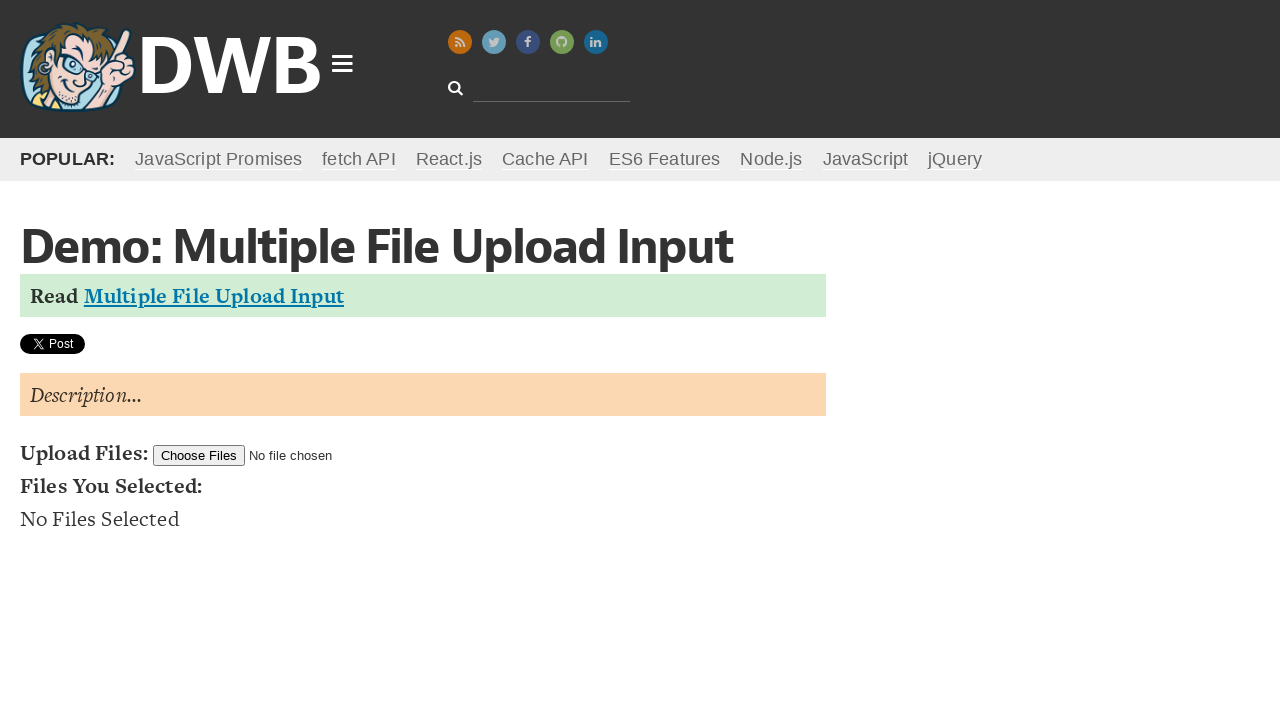

Selected multiple files for upload through file input element
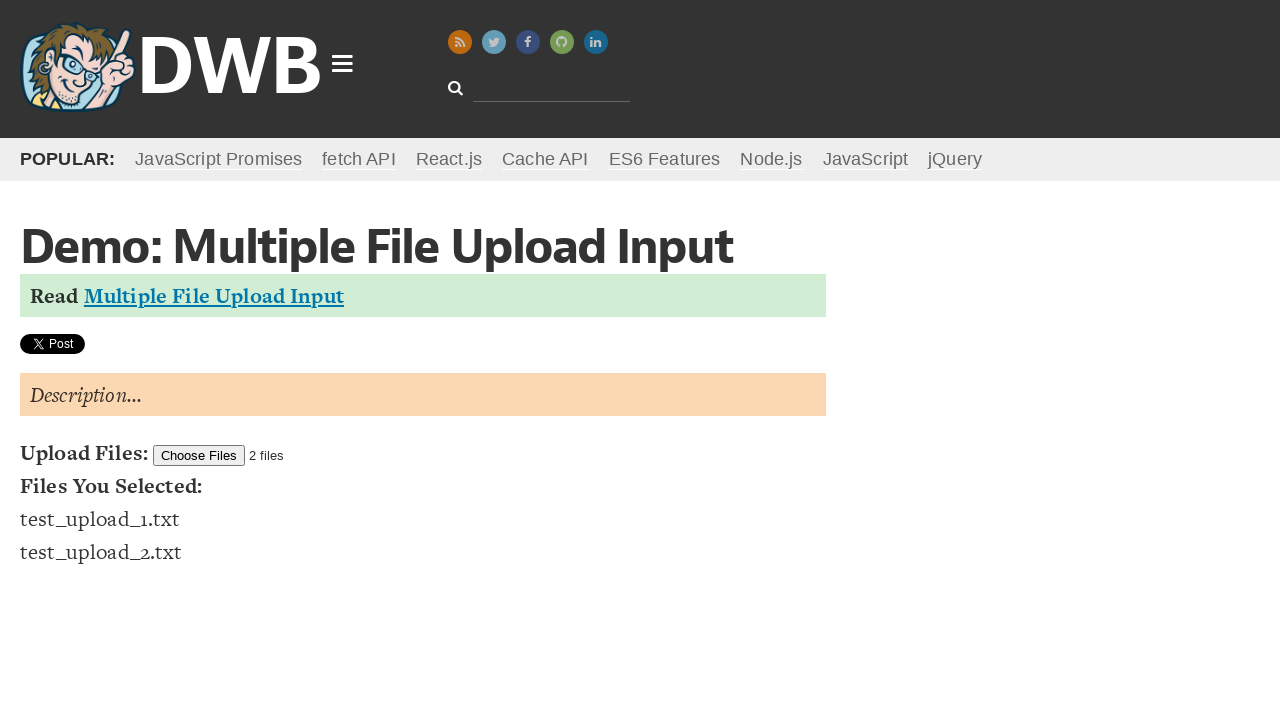

Deleted temporary test file 1
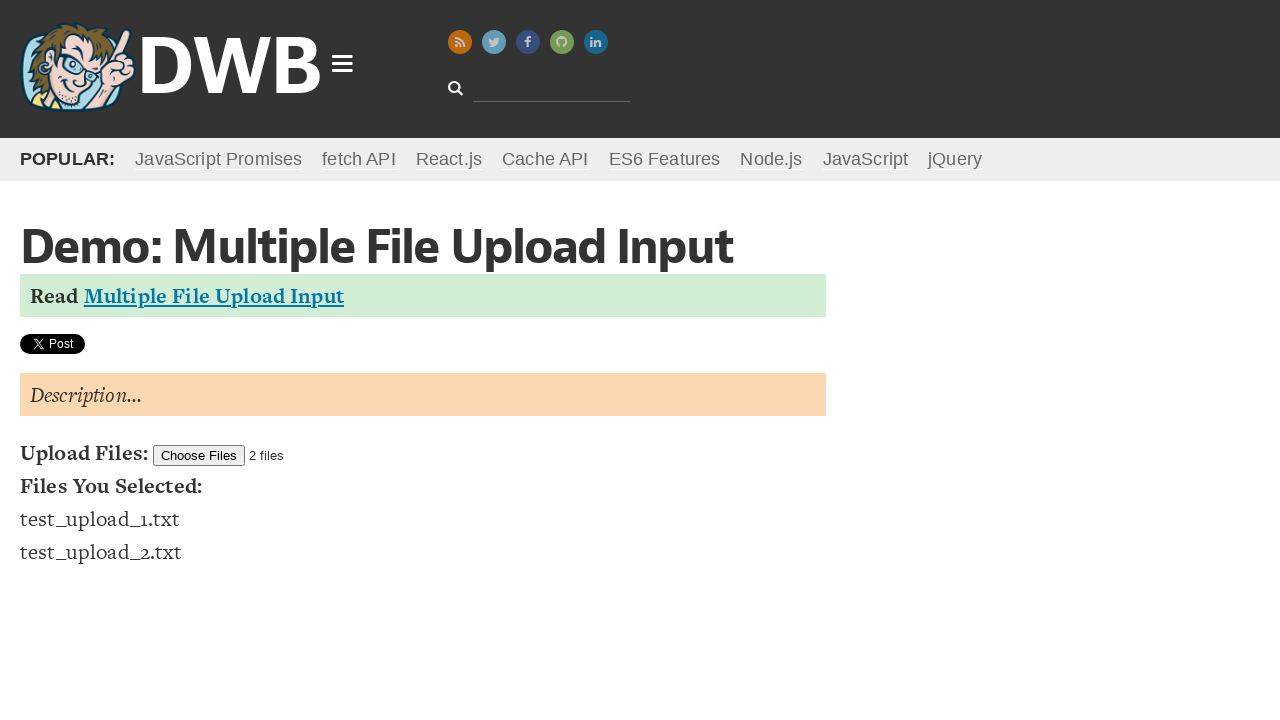

Deleted temporary test file 2
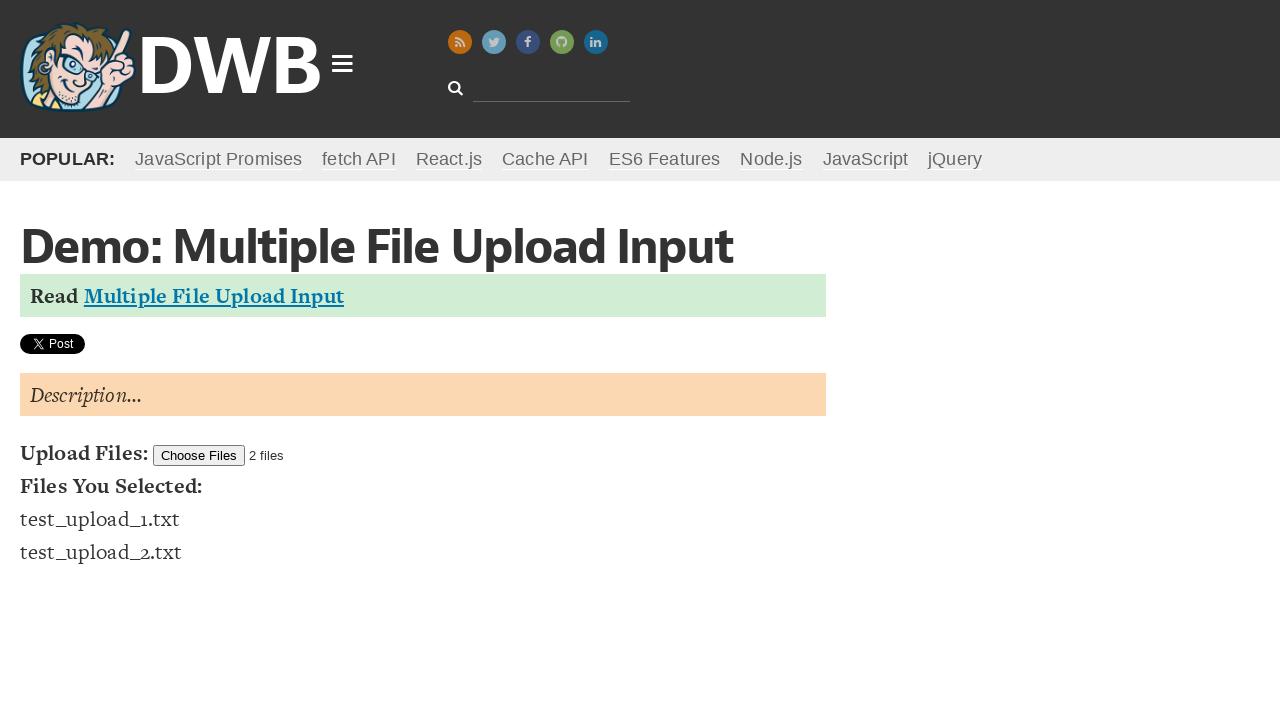

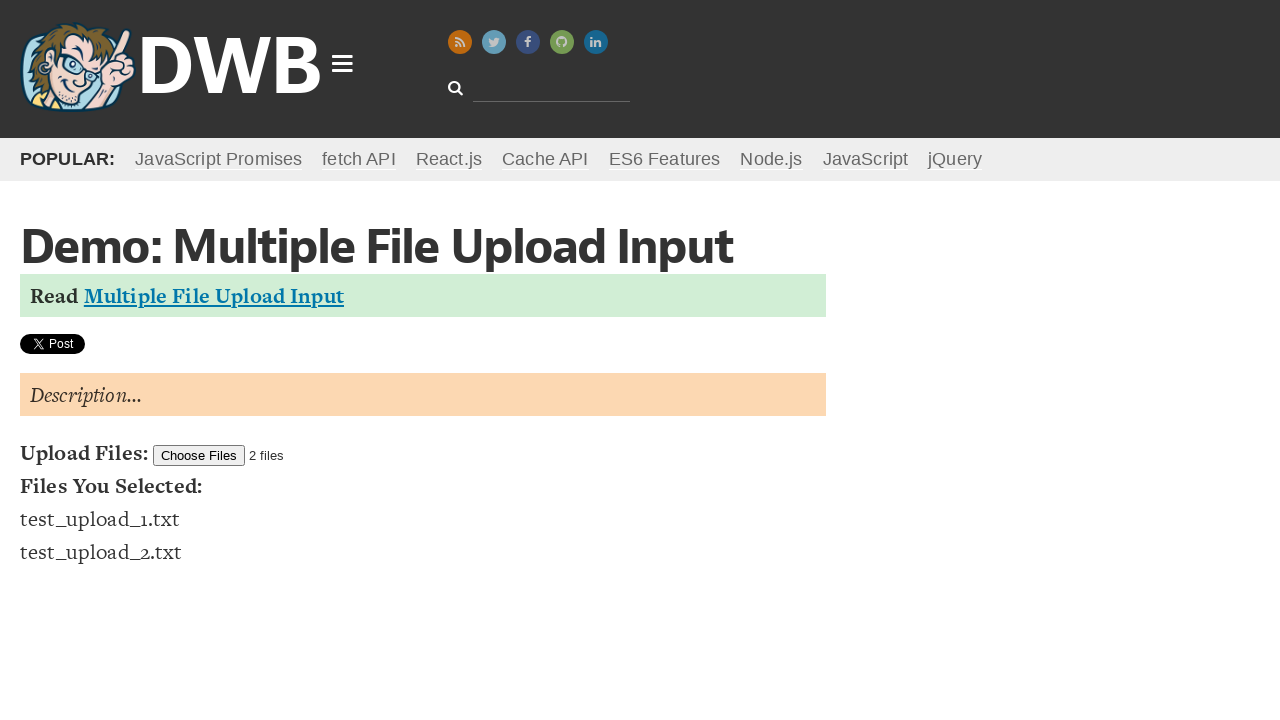